Opens a form page, navigates to the main site in a new tab to extract a course name, then returns to the original tab and fills the name field with the extracted course name

Starting URL: https://rahulshettyacademy.com/angularpractice/

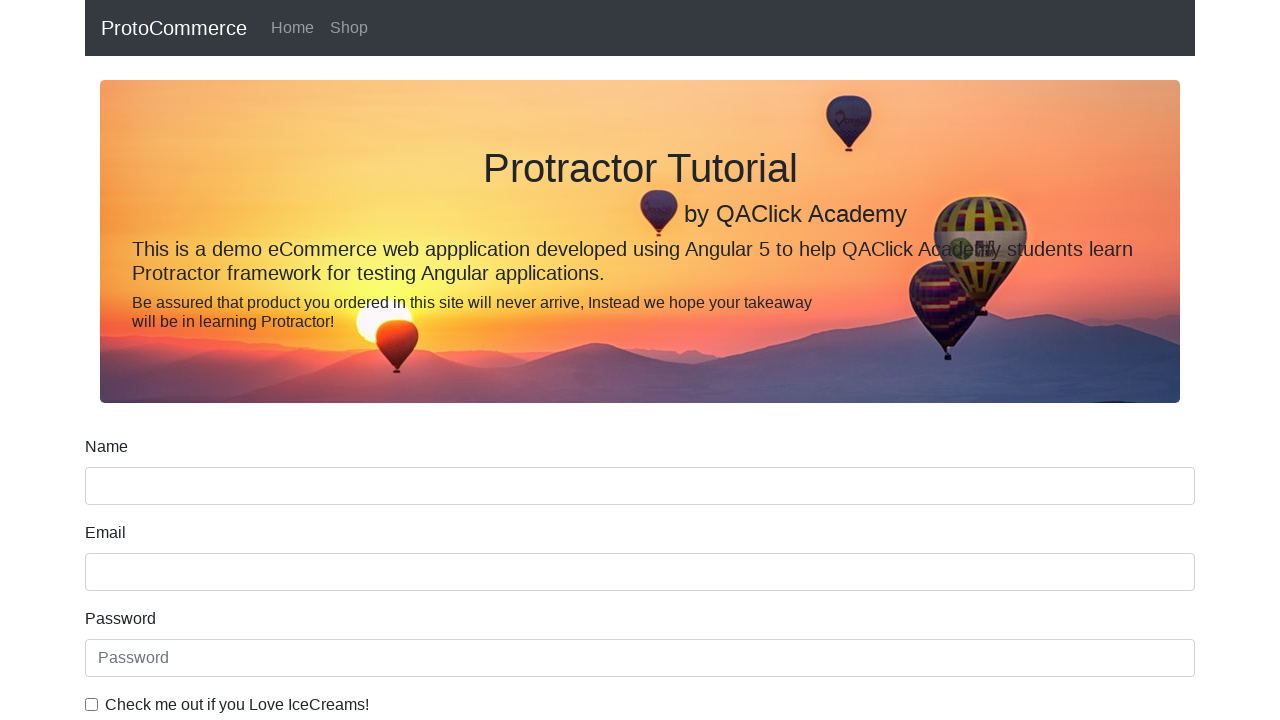

Opened a new tab
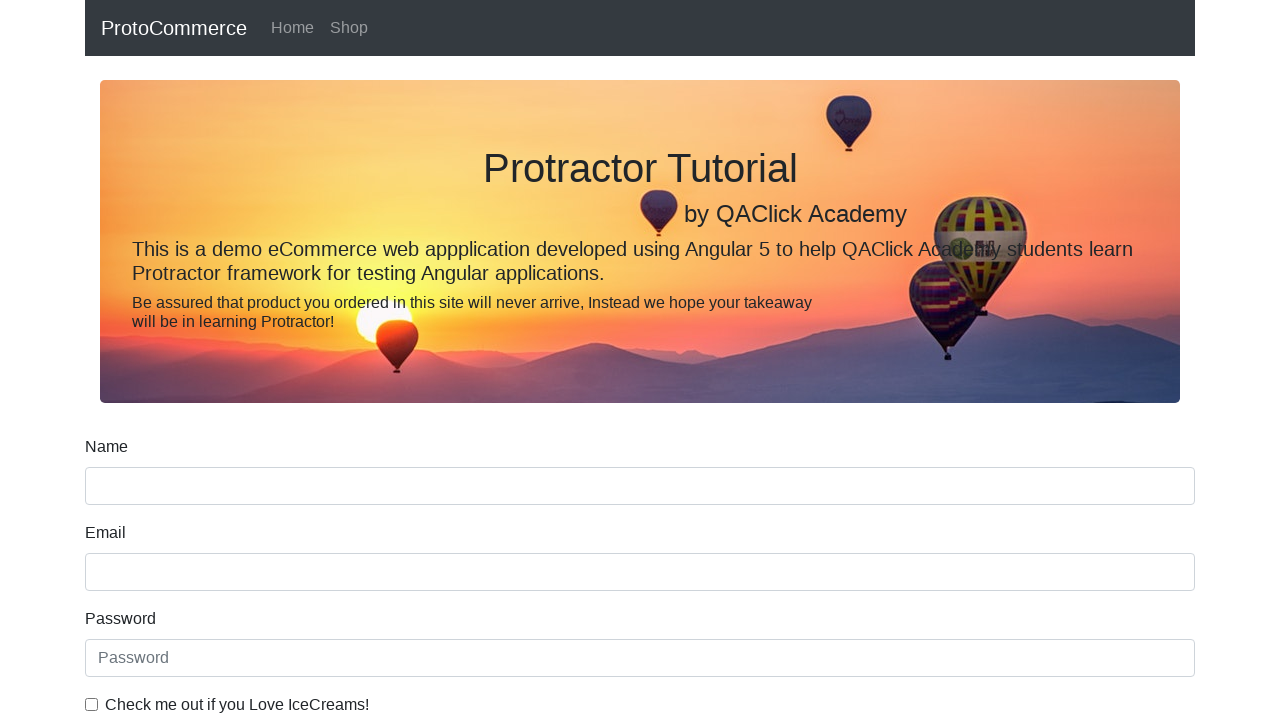

Navigated to main site in new tab
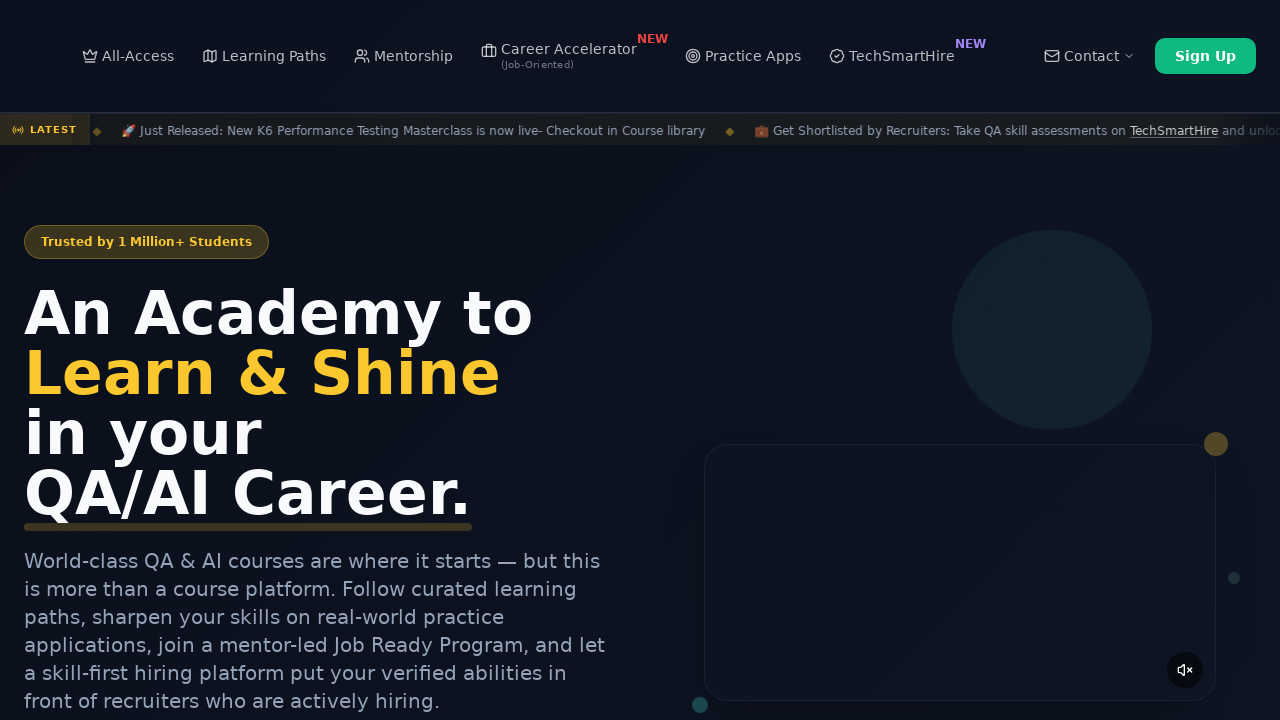

Located course links on main site
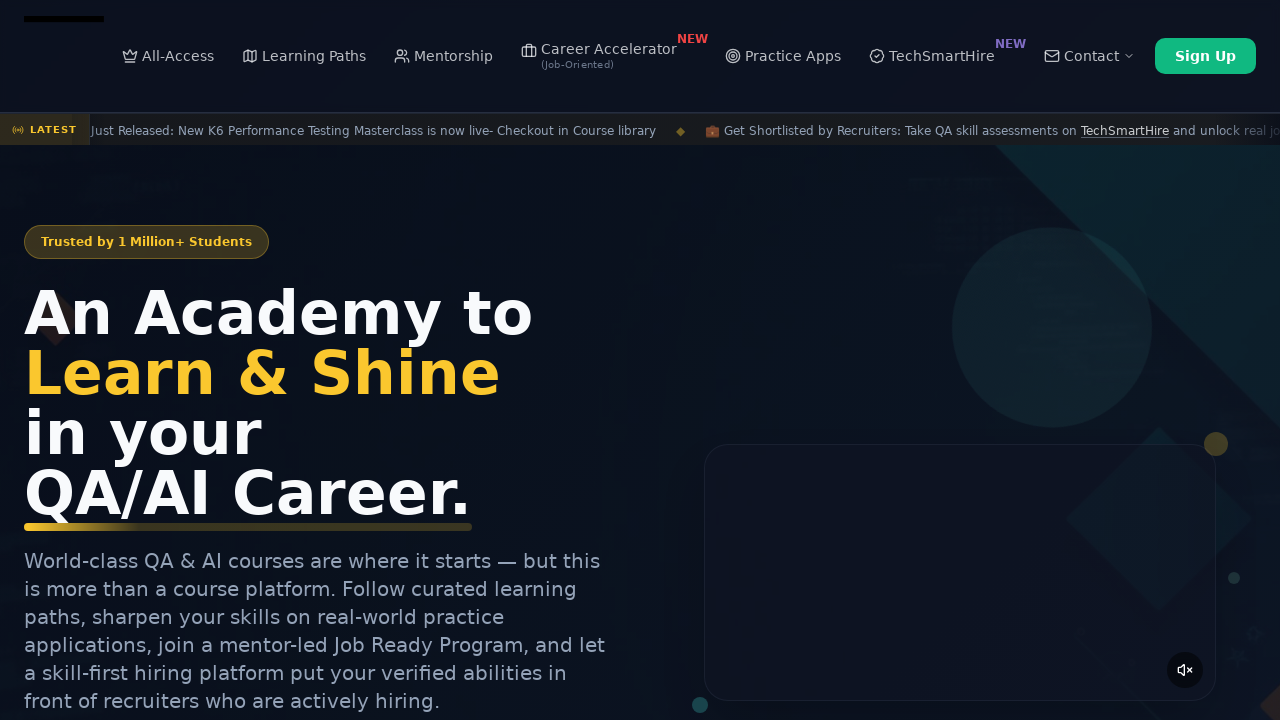

Extracted second course name: Playwright Testing
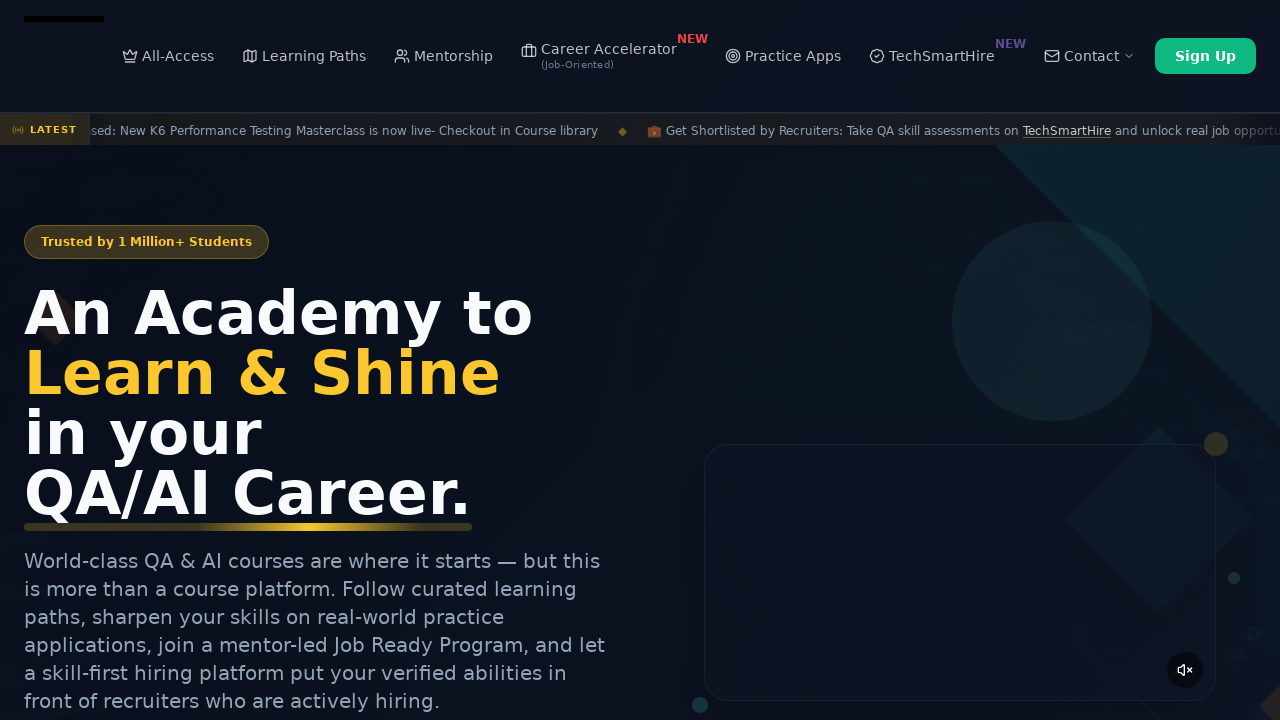

Closed the new tab and returned to original tab
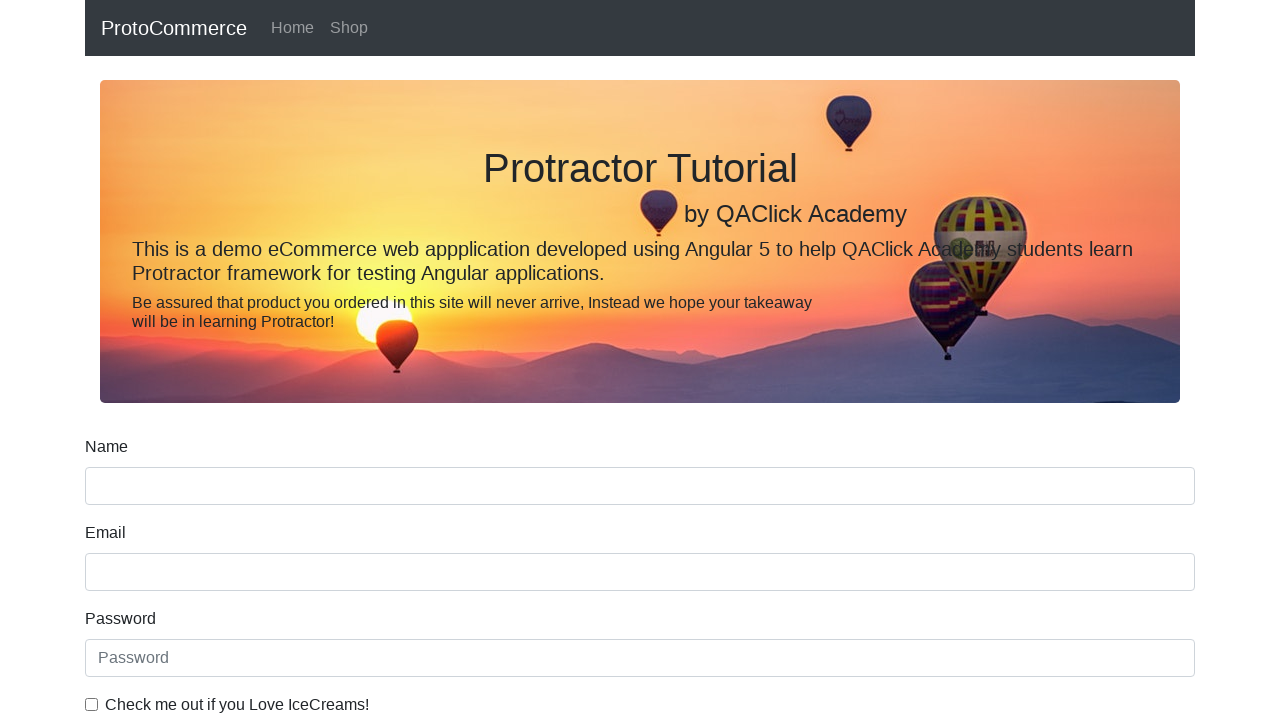

Filled name field with extracted course name: Playwright Testing on [name='name']
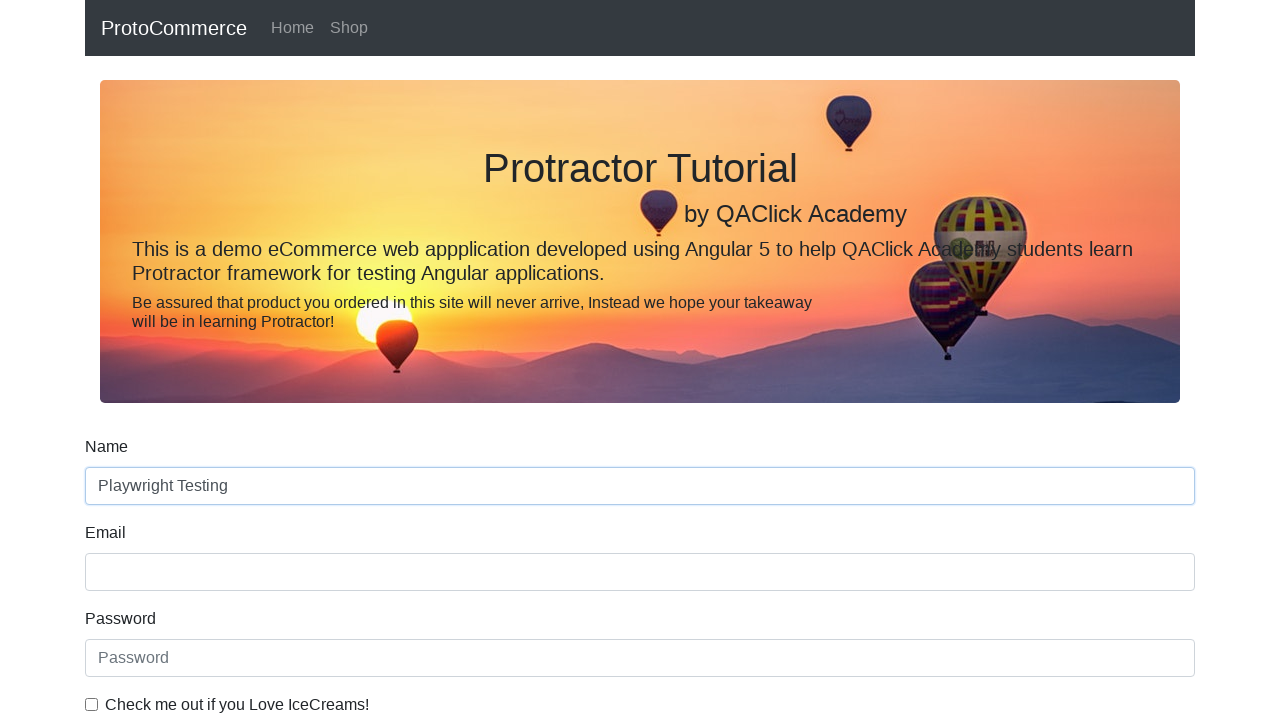

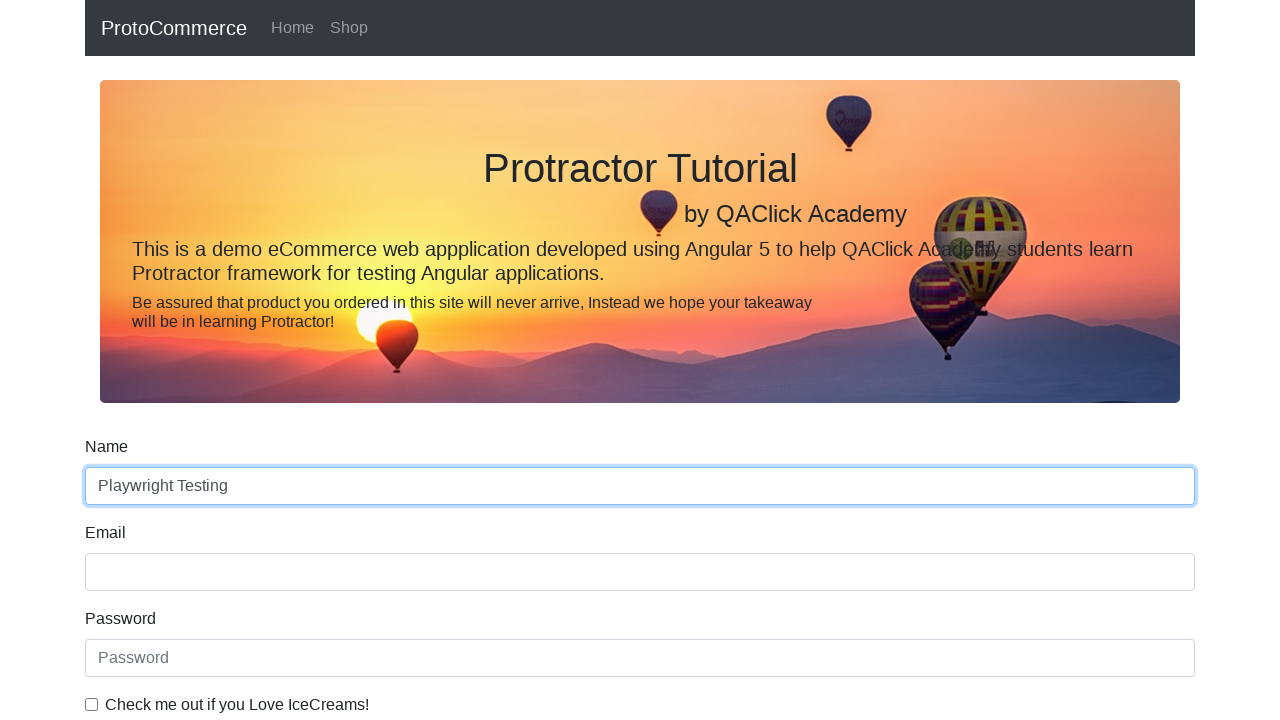